Tests NuGet.org search functionality by searching for 'Selenium' packages and verifying that search results are displayed

Starting URL: https://www.nuget.org

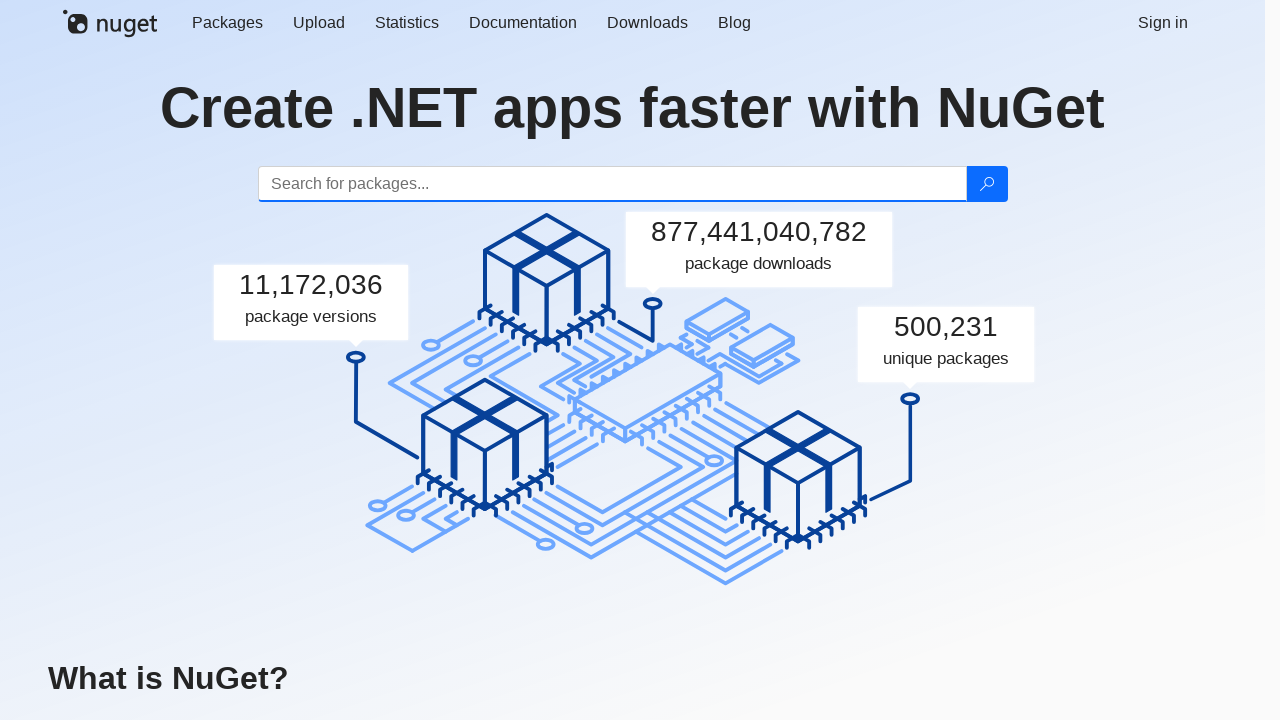

Filled search box with 'Selenium' on input[name='q']
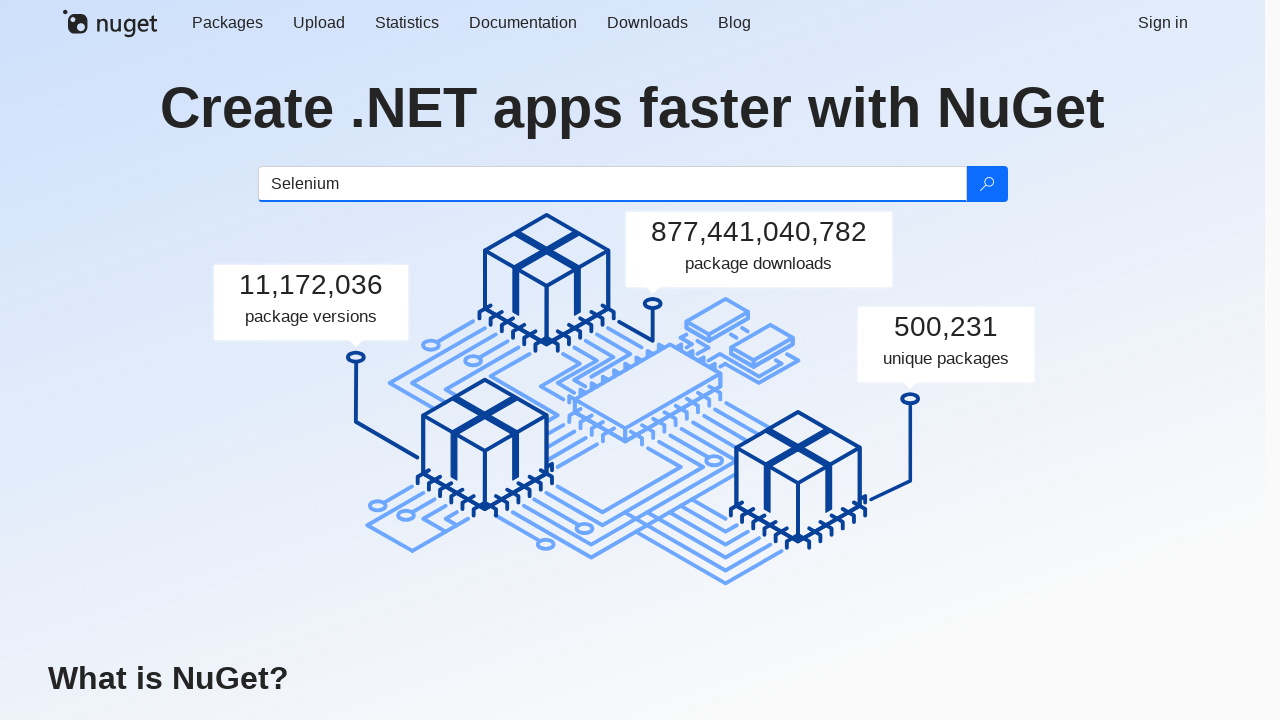

Clicked search button to search for Selenium packages at (986, 184) on button[type='submit']
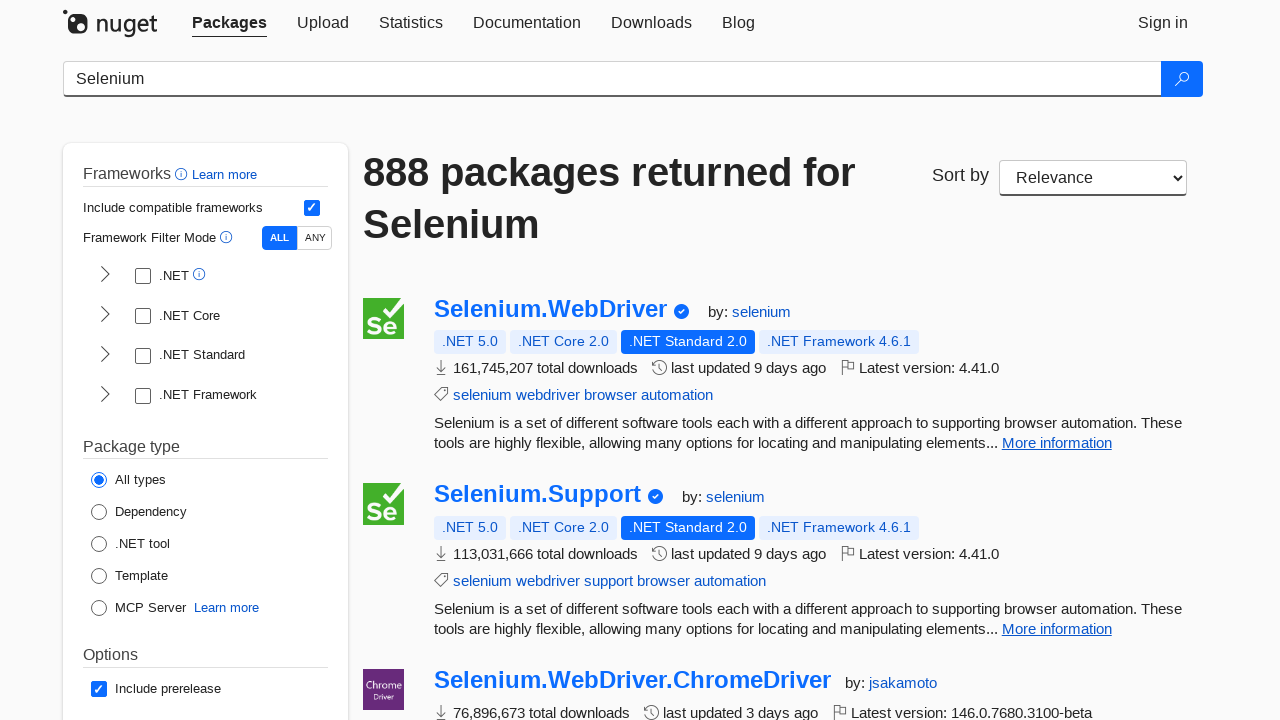

Search results loaded and Selenium packages are displayed
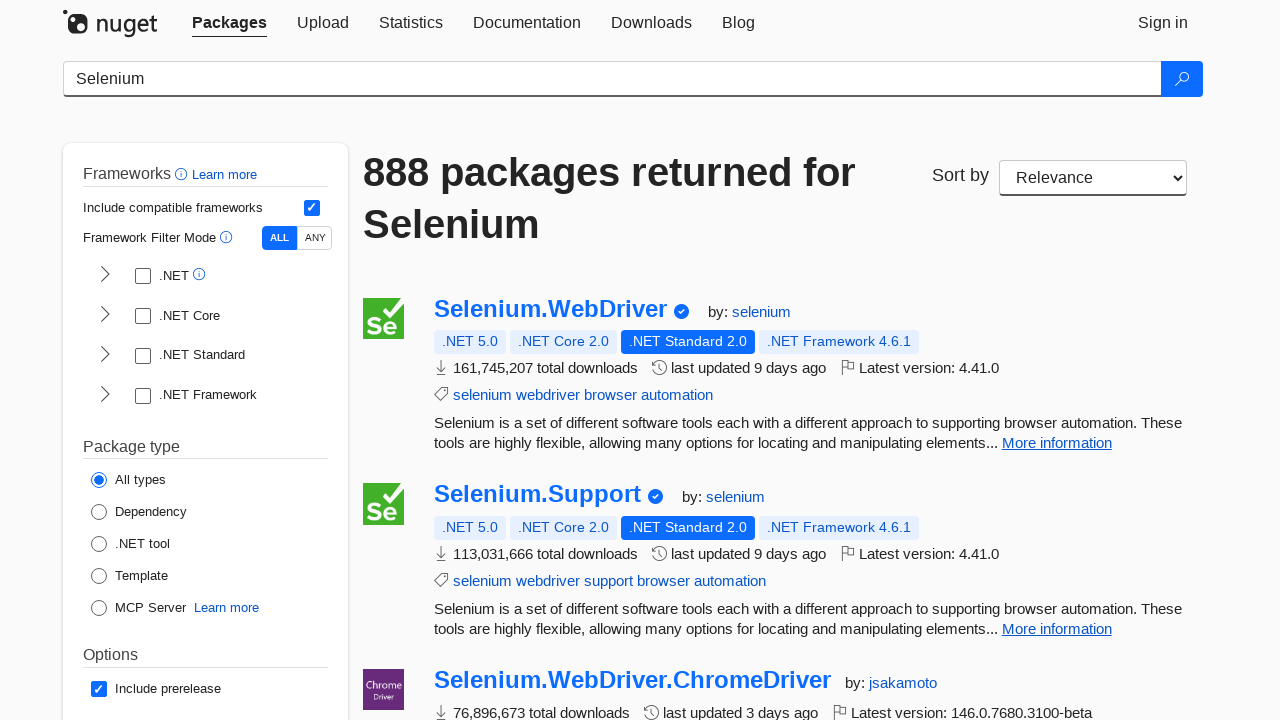

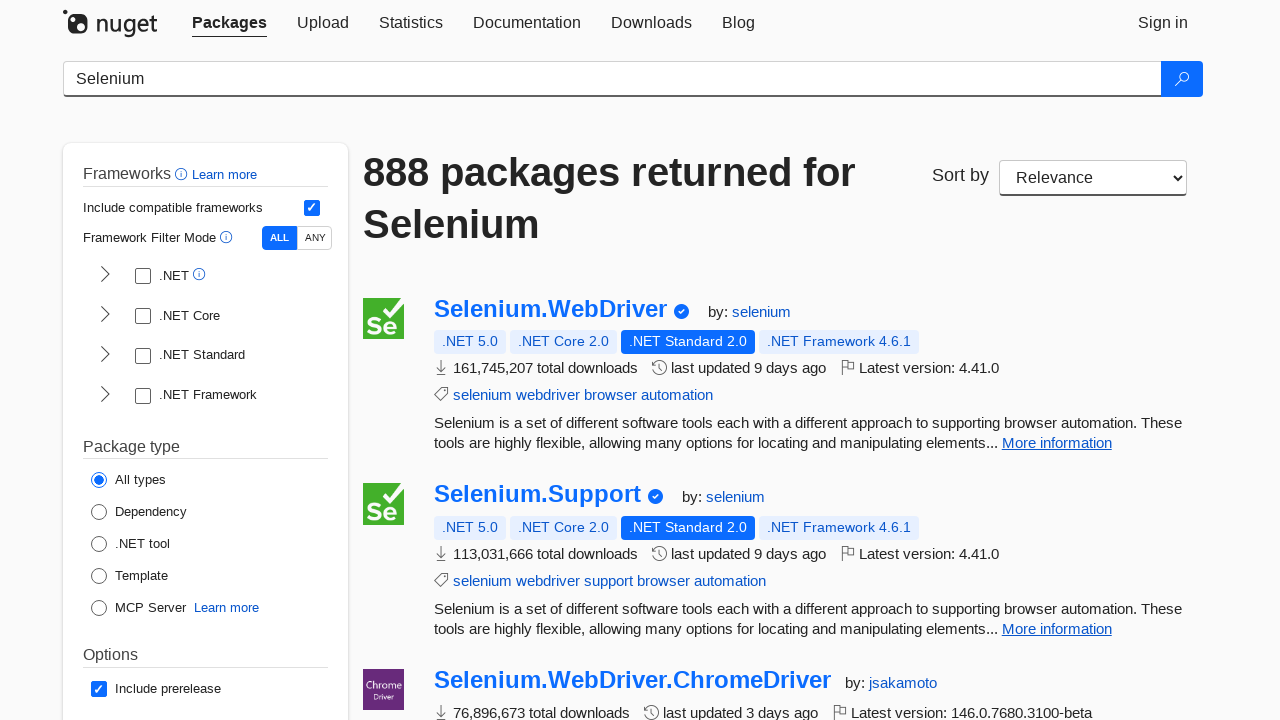